Tests JavaScript prompt dialog functionality by clicking a button to trigger a prompt, entering text into the prompt, accepting it, and verifying the result text on the page

Starting URL: http://www.w3schools.com/js/tryit.asp?filename=tryjs_prompt

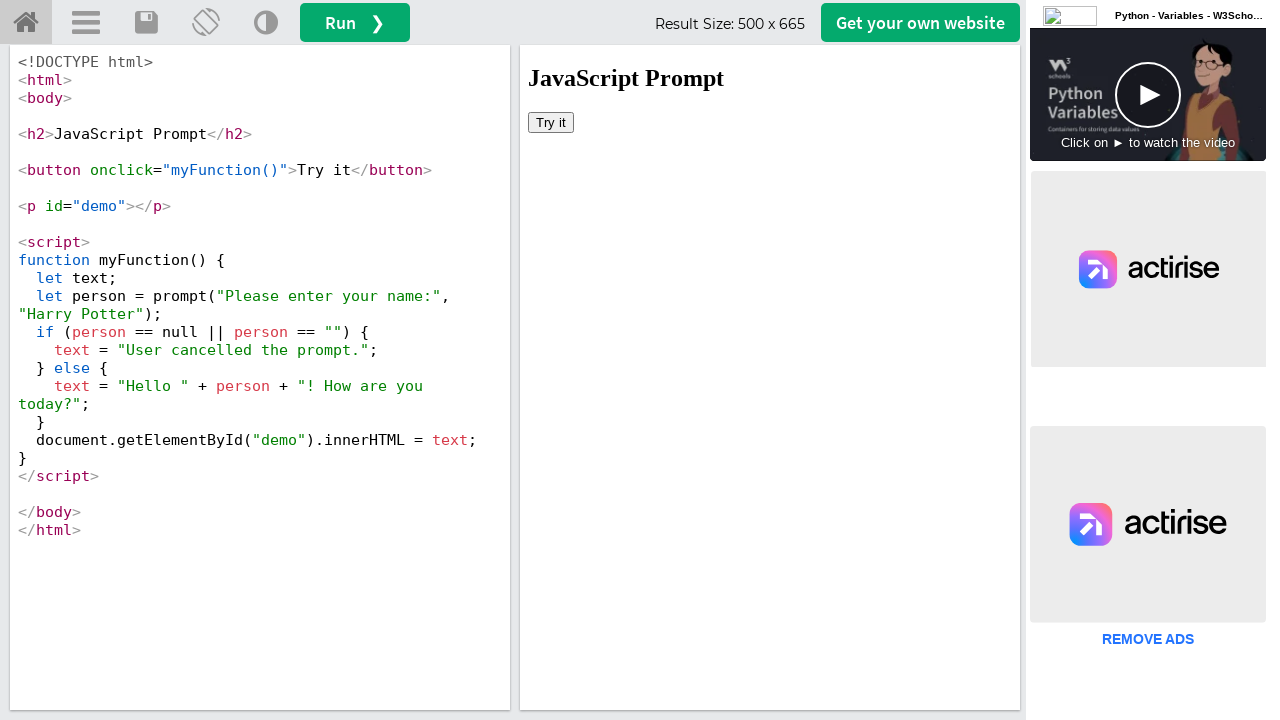

Located iframe with test elements
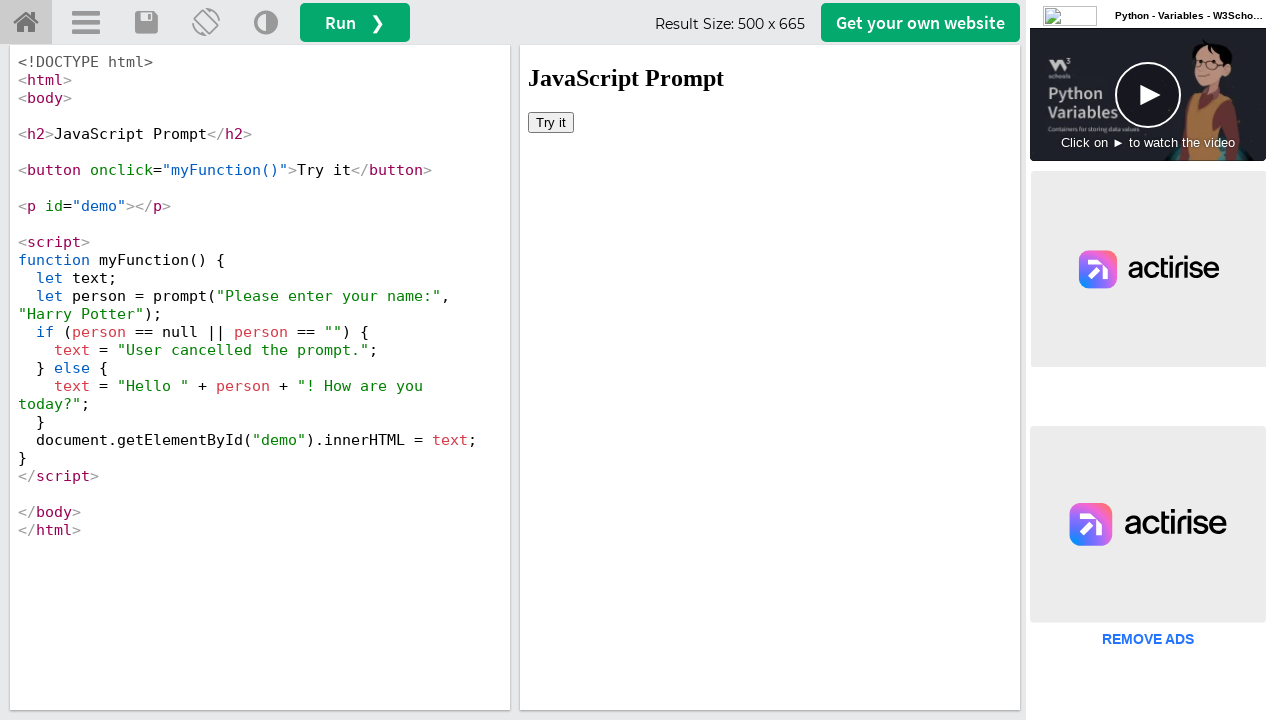

Clicked 'Try it' button to trigger prompt dialog at (551, 122) on #iframeResult >> internal:control=enter-frame >> html>body>button
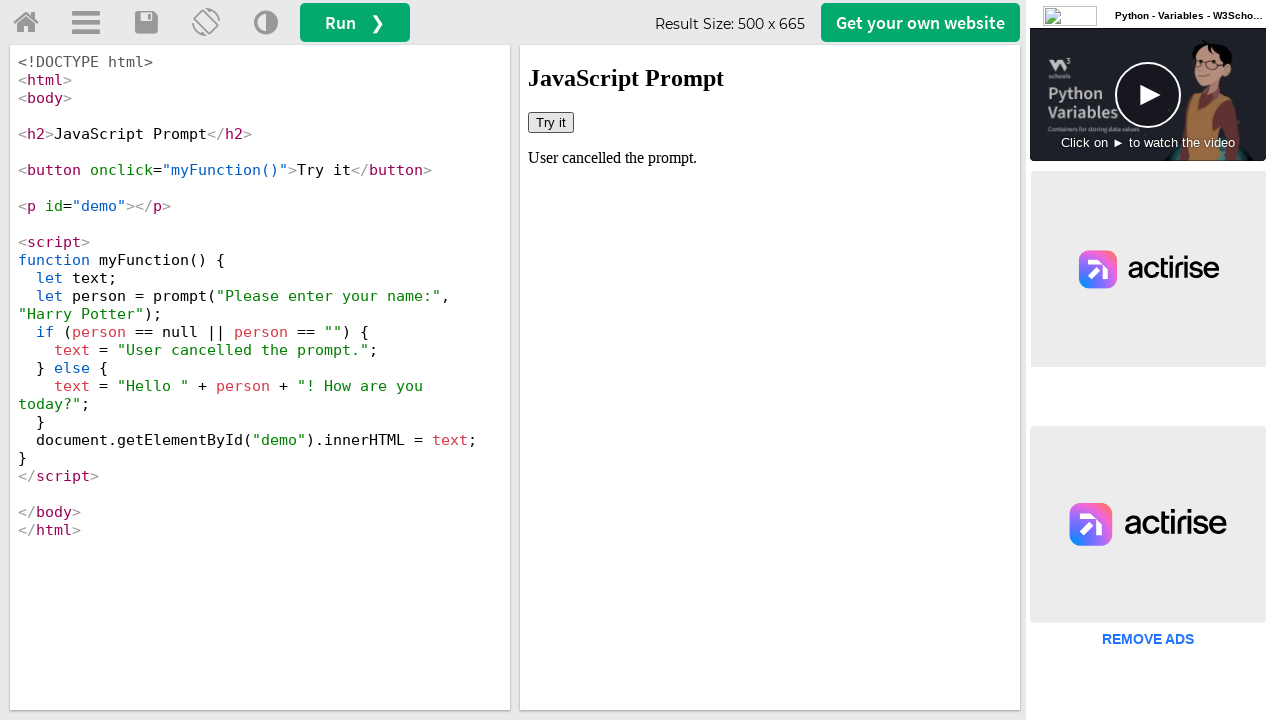

Set up dialog handler to accept prompt with 'SW Test Academy'
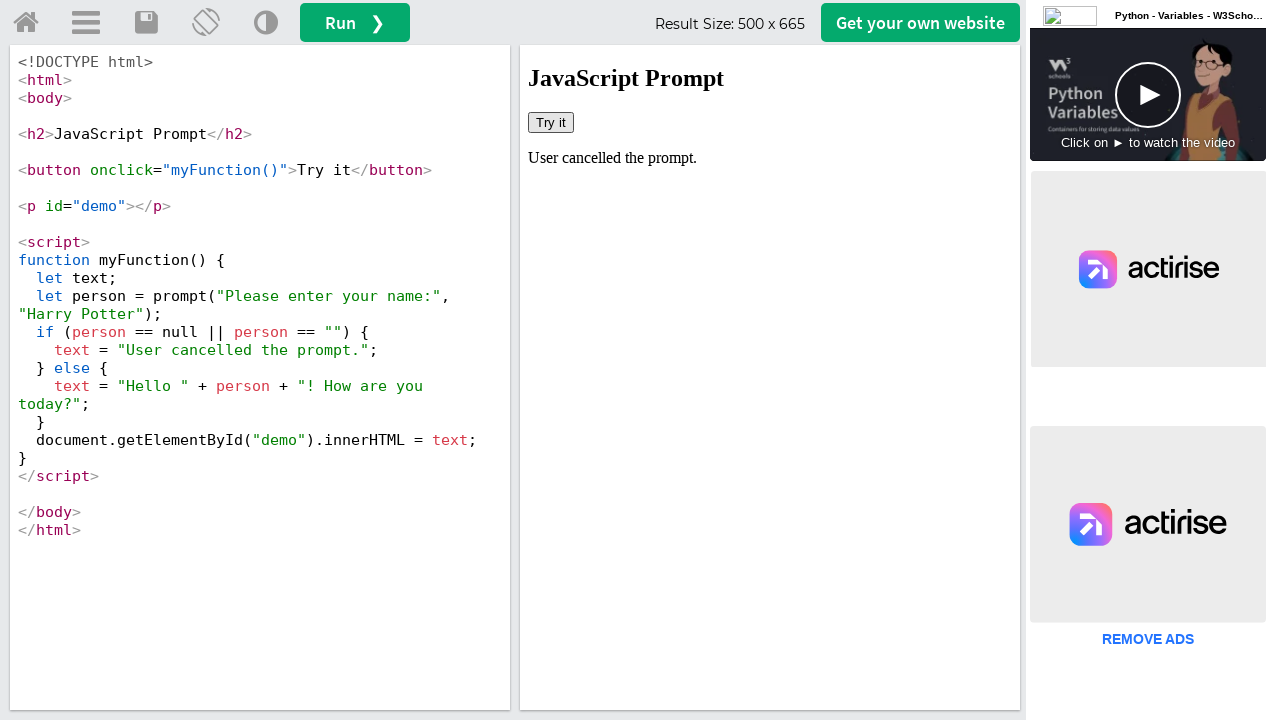

Clicked button again to trigger prompt with handler active at (551, 122) on #iframeResult >> internal:control=enter-frame >> html>body>button
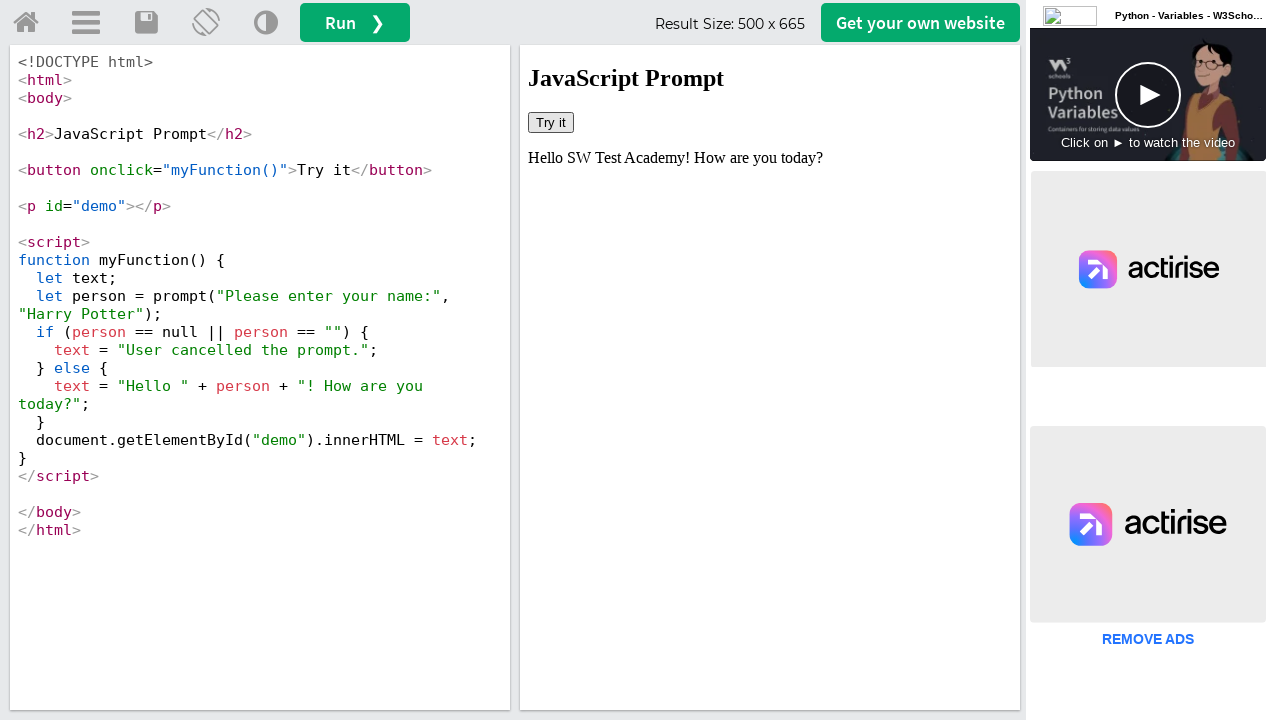

Retrieved result text from demo element
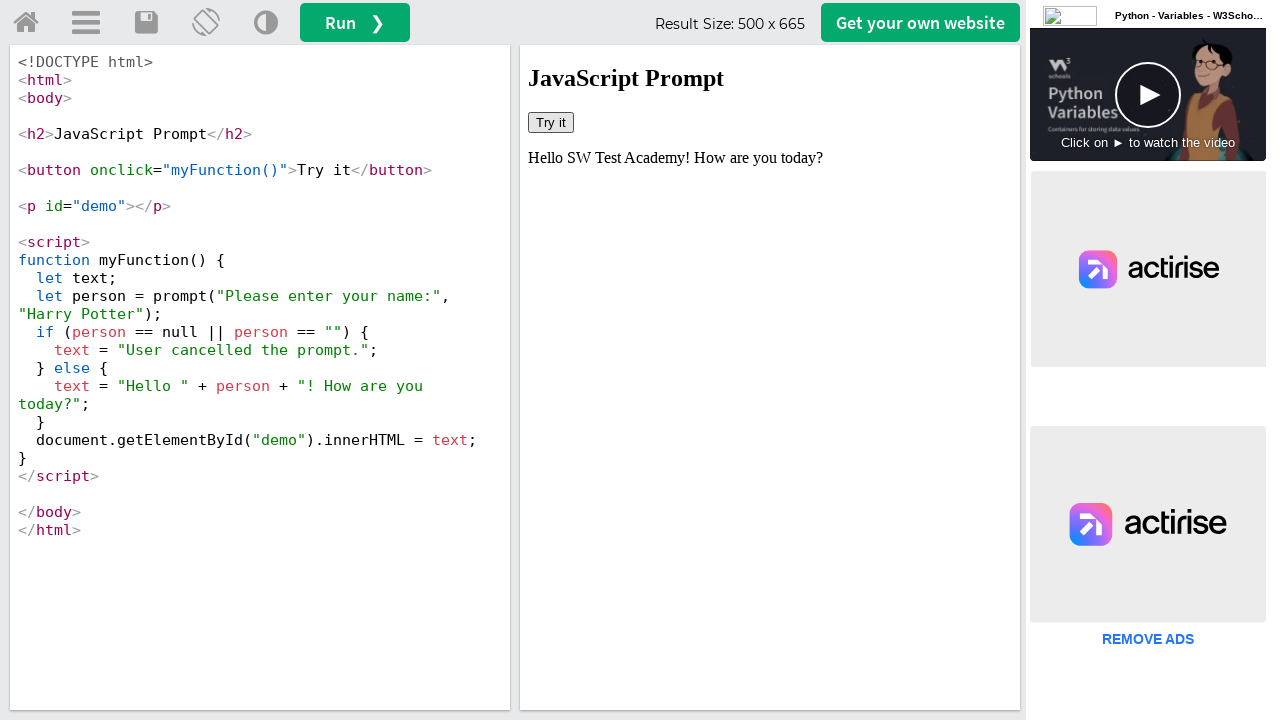

Verified result text matches expected prompt response
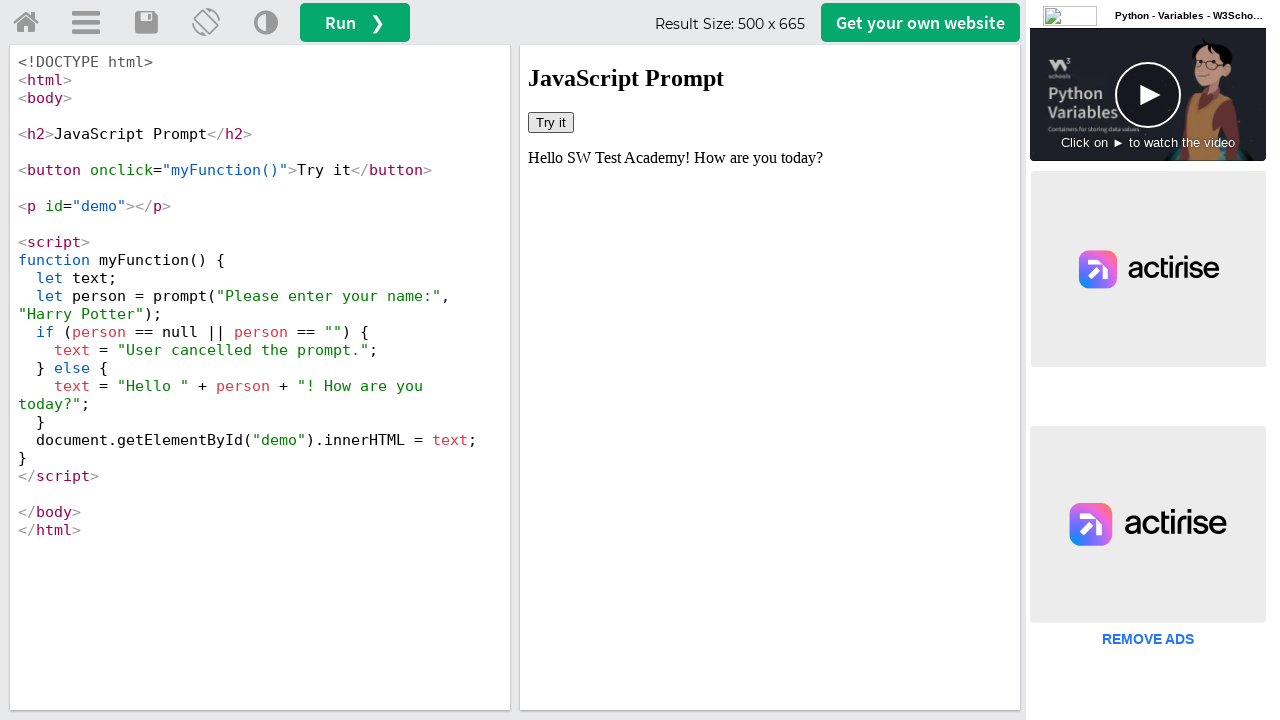

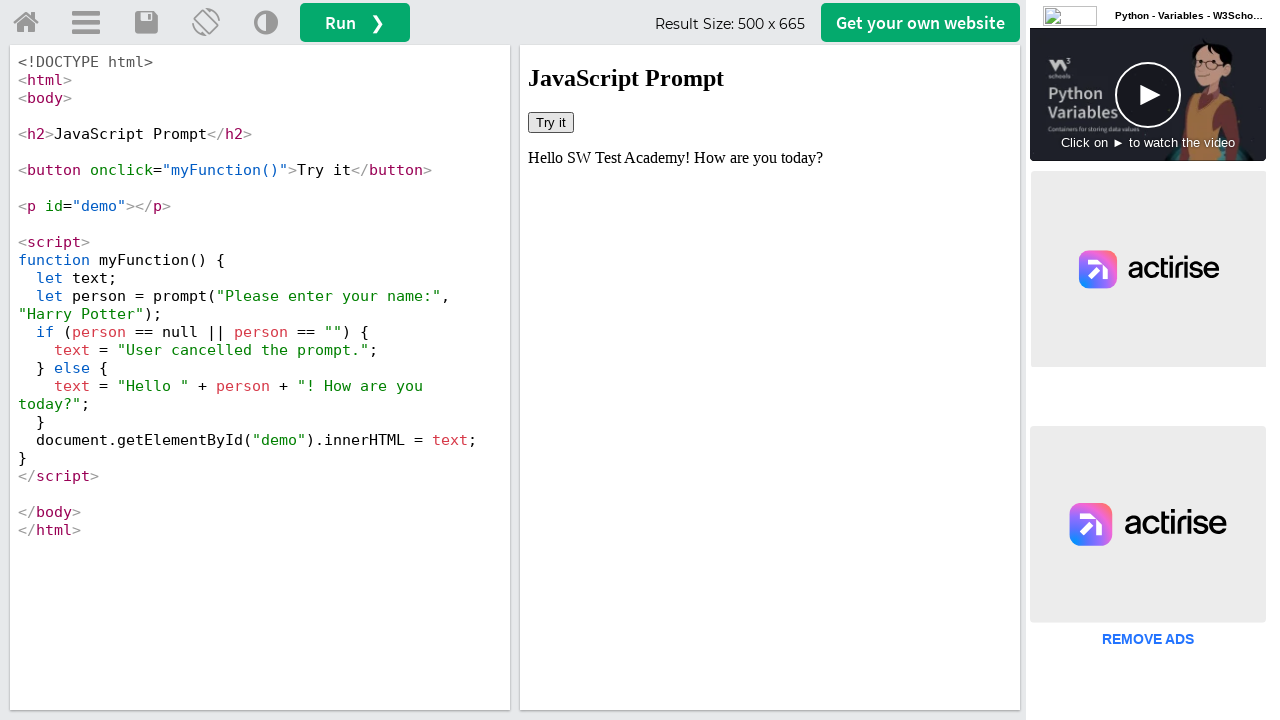